Opens Target.com and searches for a product using the search input and search button

Starting URL: https://www.target.com/

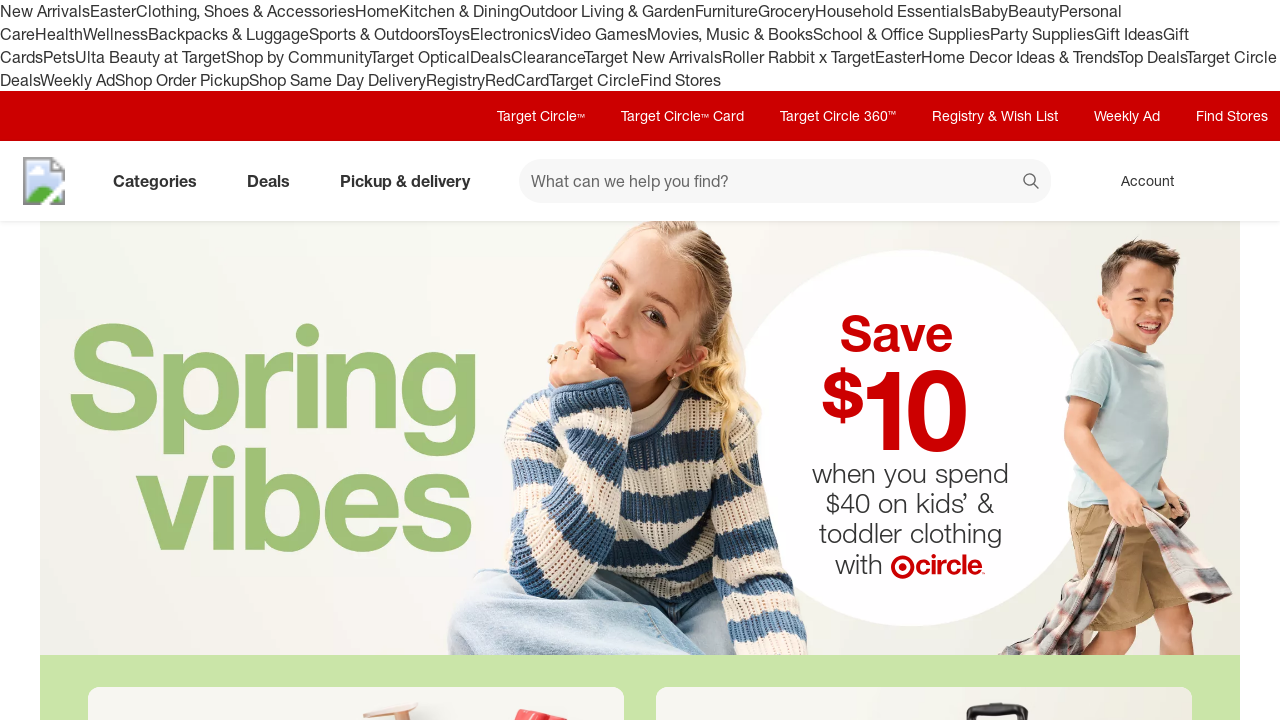

Filled search input with 'wireless headphones' on input[data-test="@web/Search/SearchInput"]
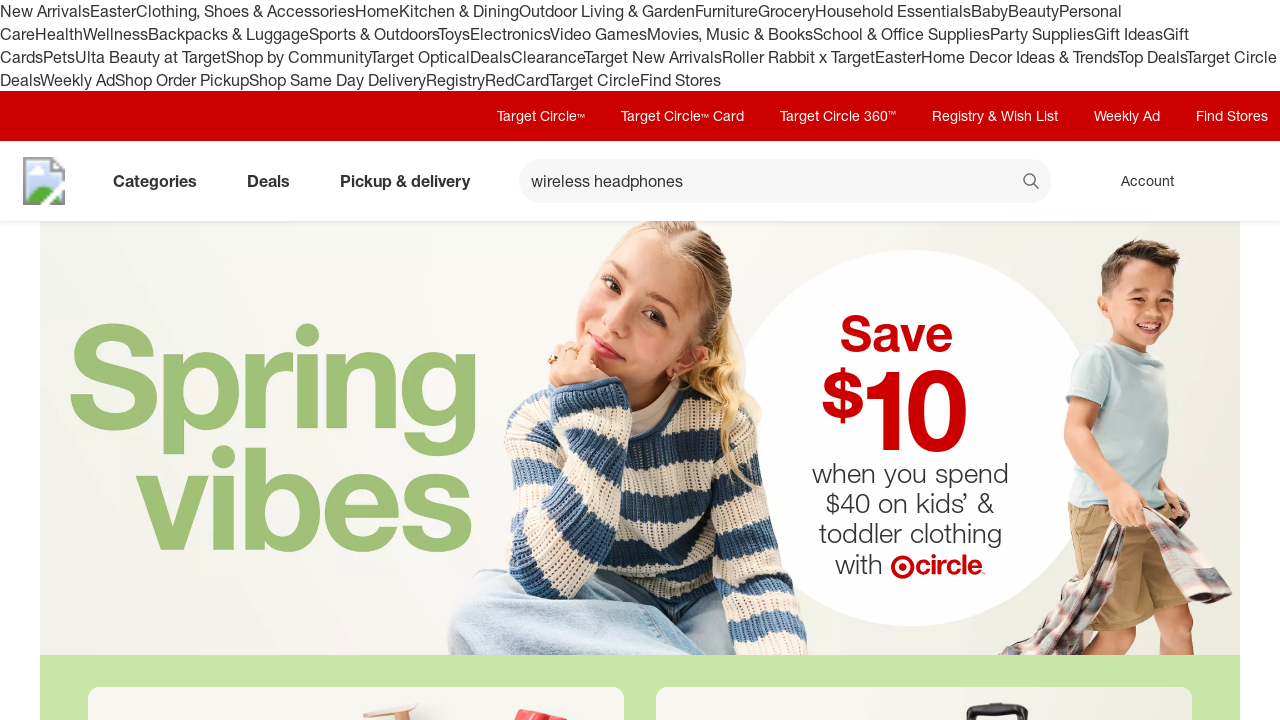

Clicked search button to search for wireless headphones at (1032, 183) on button[data-test="@web/Search/SearchButton"]
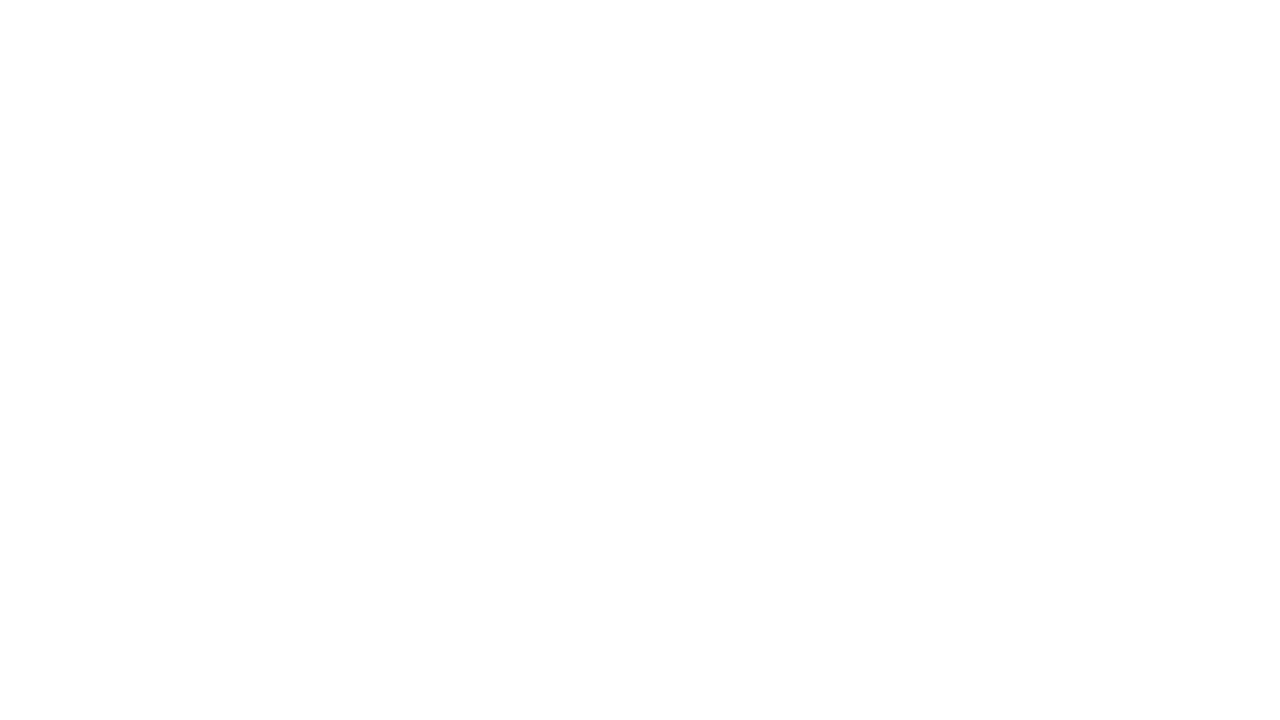

Search results page loaded and network idle
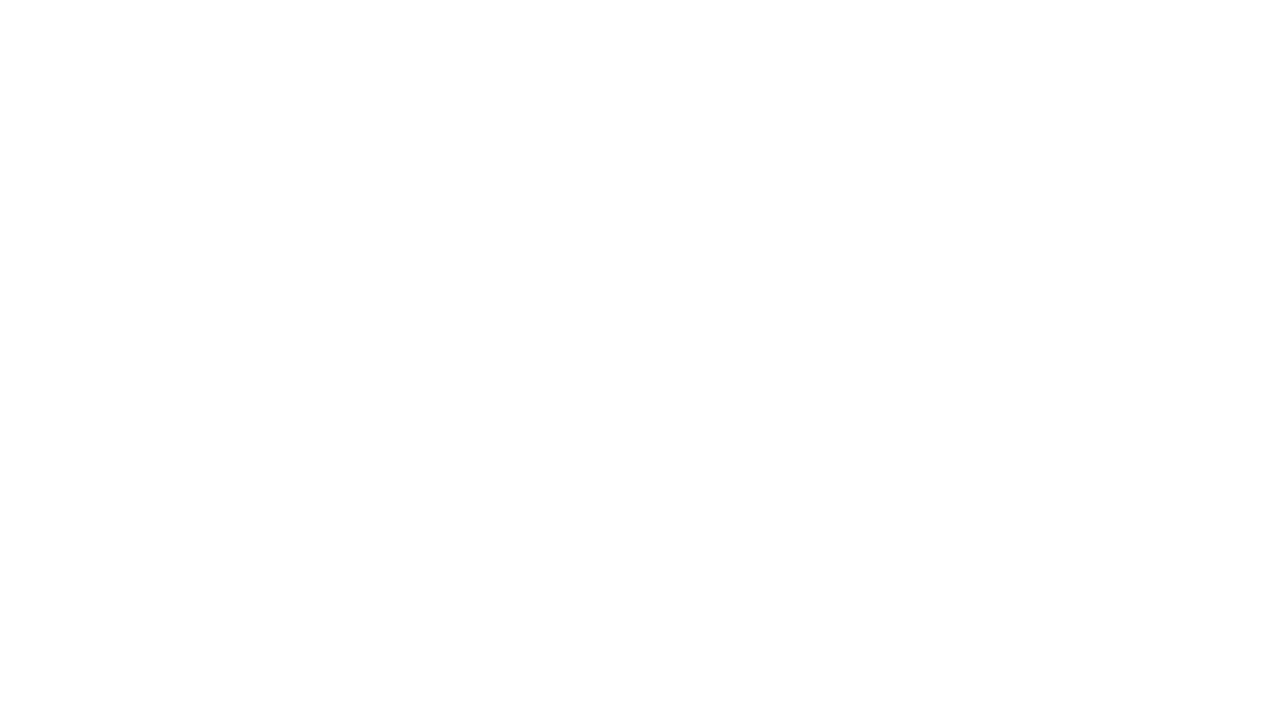

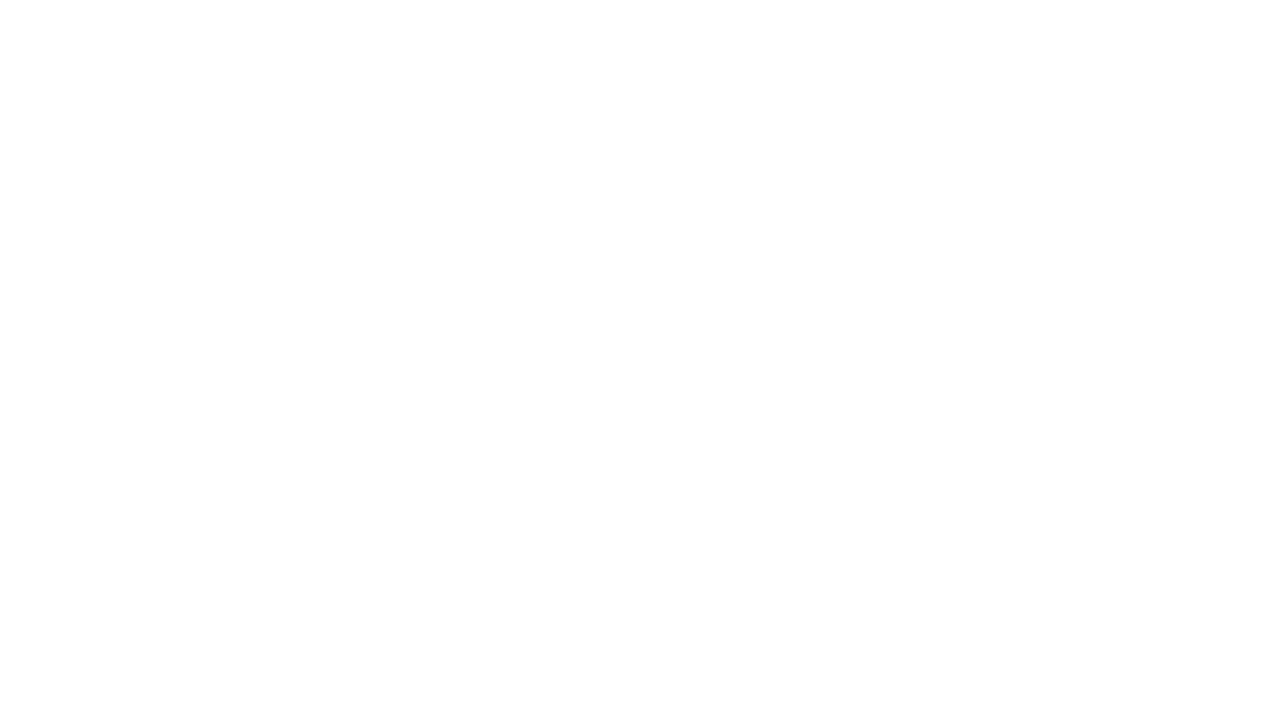